Tests a progress bar UI by clicking the start button, waiting for the progress bar to reach 75%, then clicking the stop button

Starting URL: http://uitestingplayground.com/progressbar

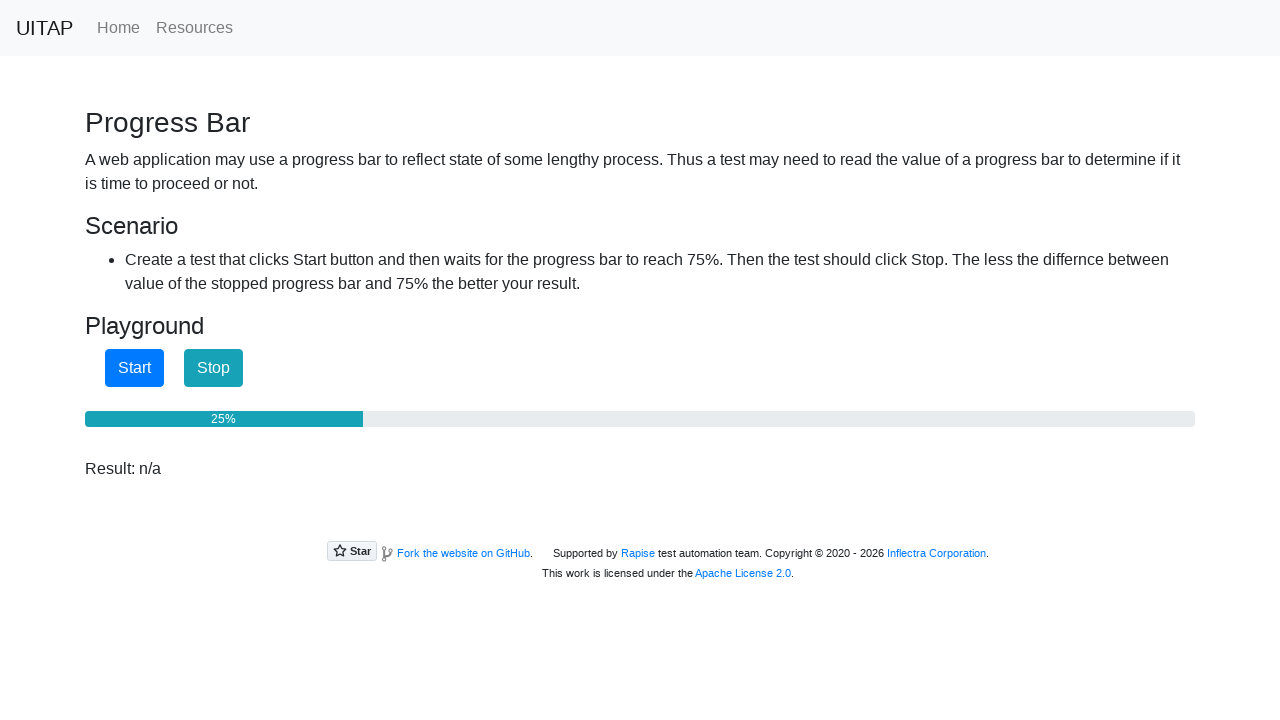

Clicked start button to begin progress bar at (134, 368) on #startButton
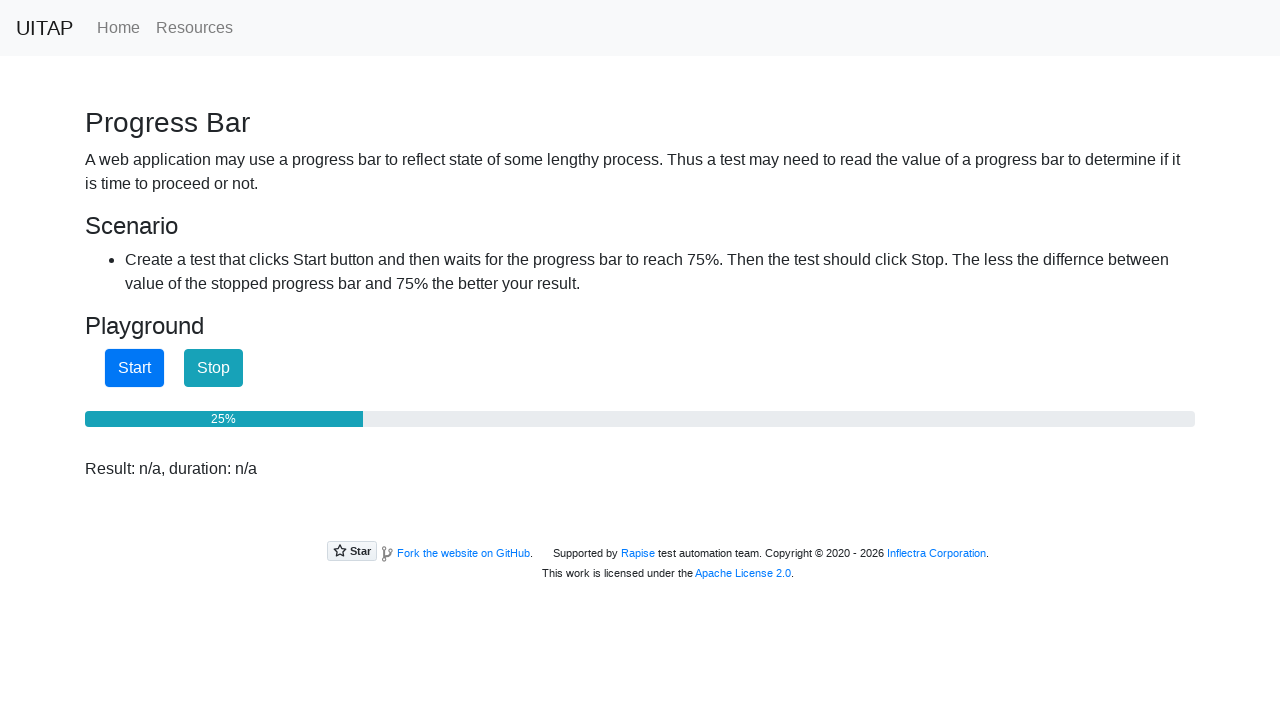

Progress bar reached 75%
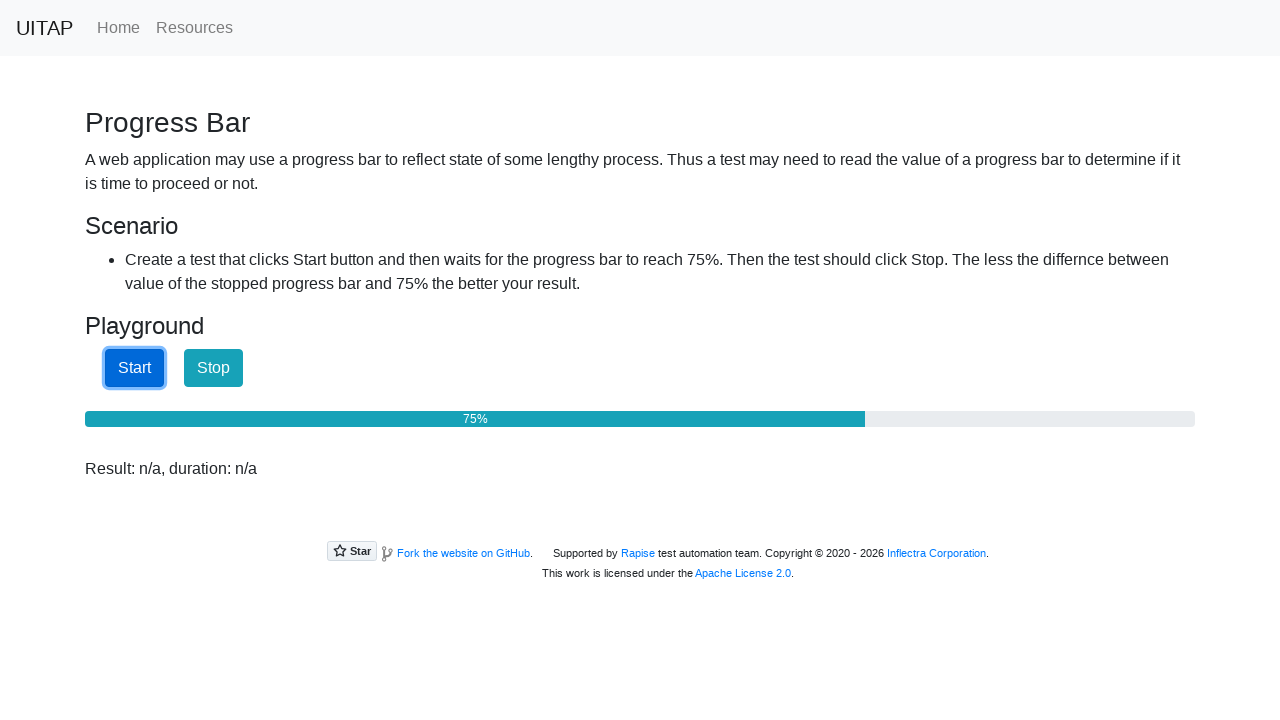

Clicked stop button to halt progress bar at (214, 368) on #stopButton
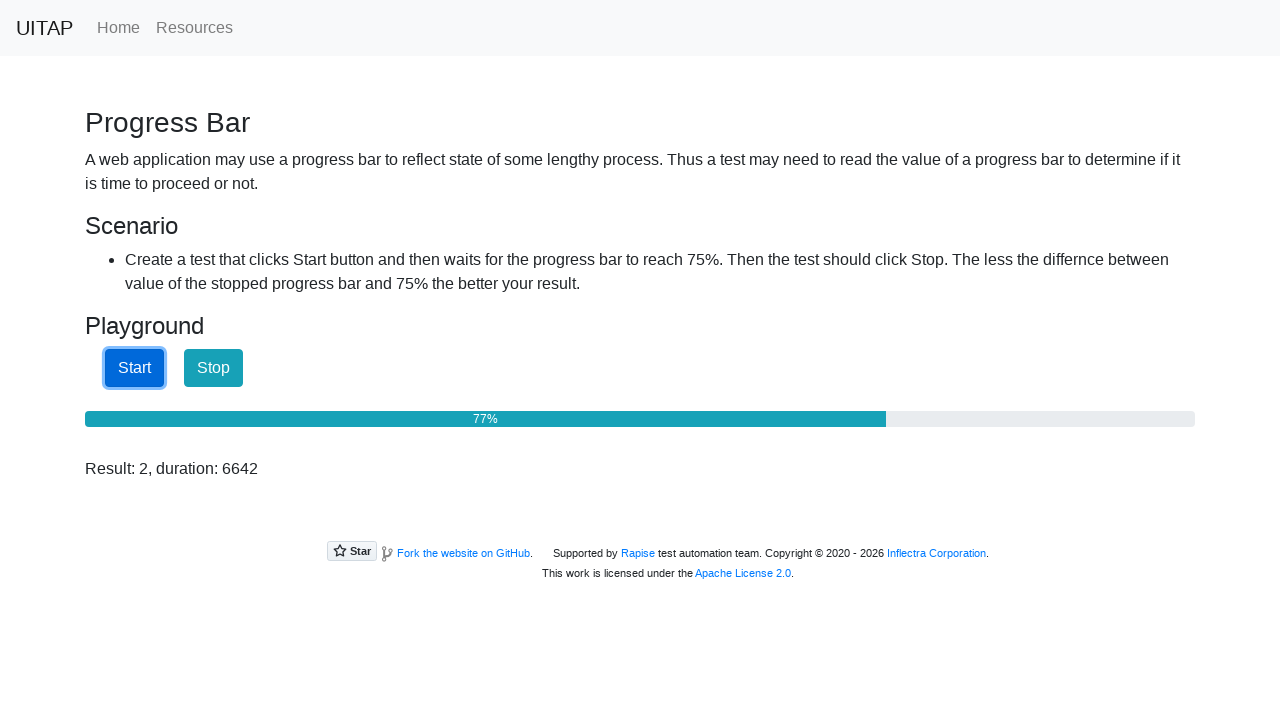

Result element displayed after stopping progress bar
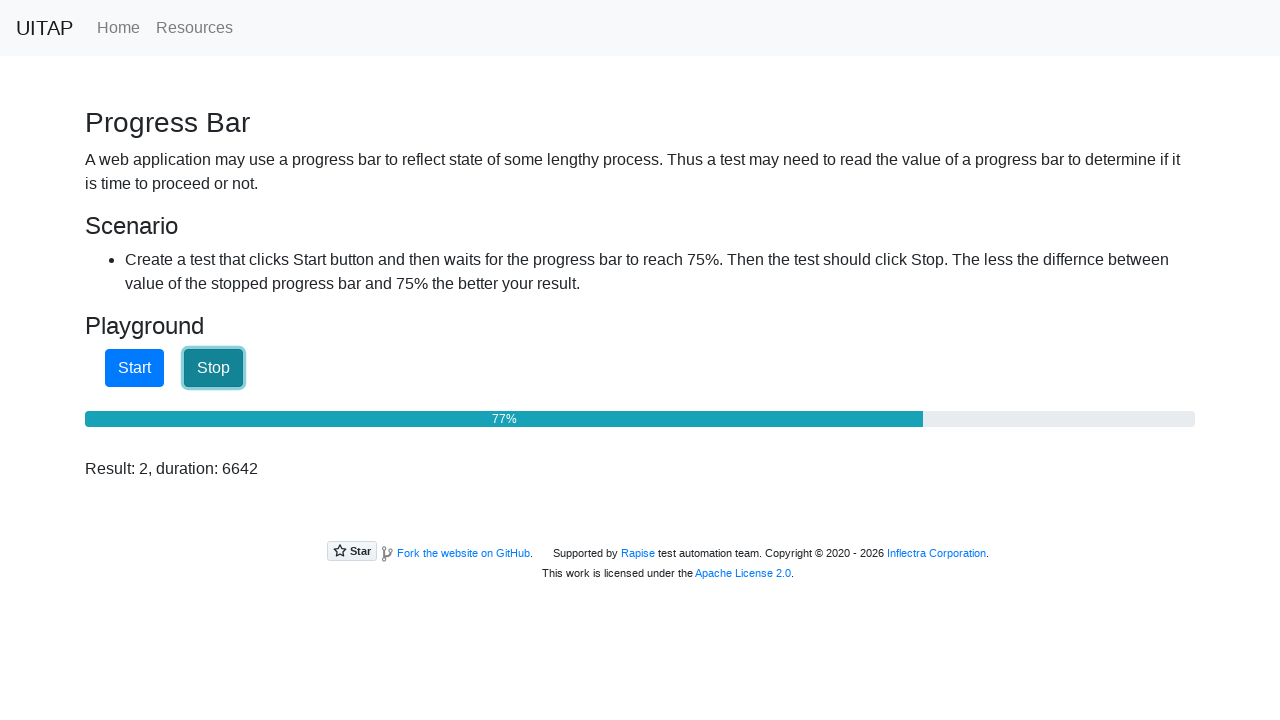

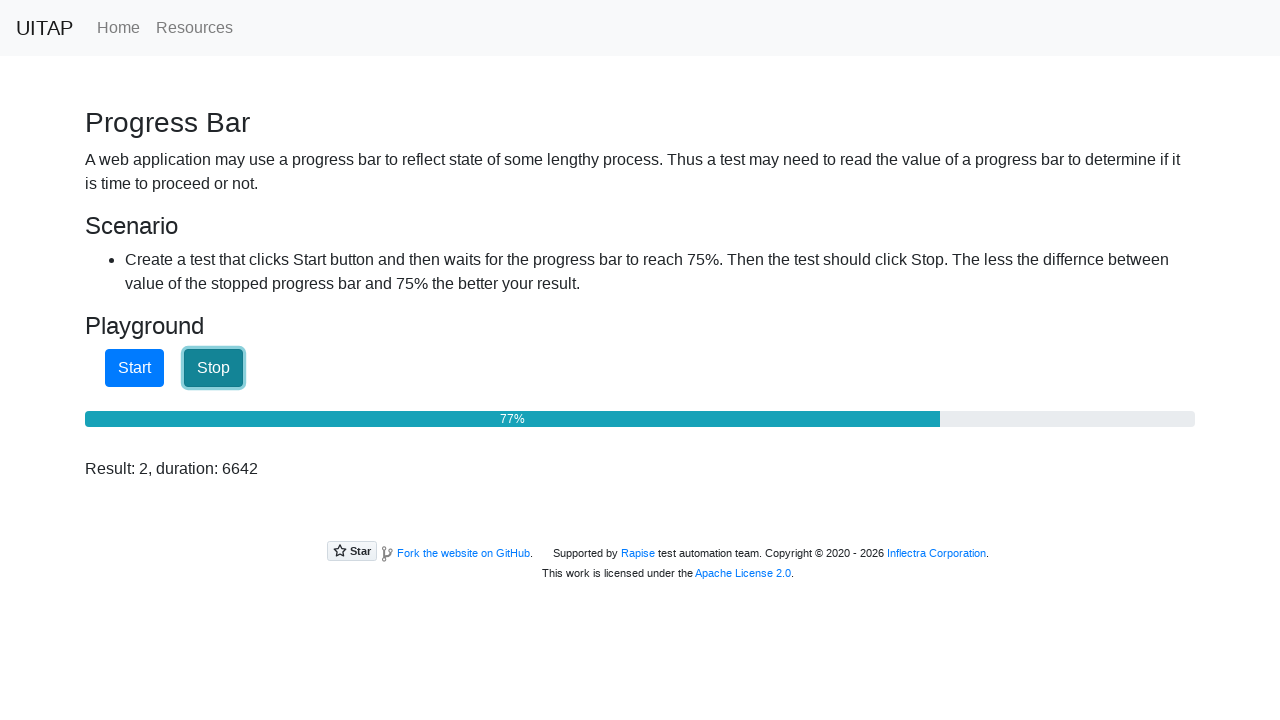